Tests that the currently applied filter is highlighted with selected class

Starting URL: https://demo.playwright.dev/todomvc

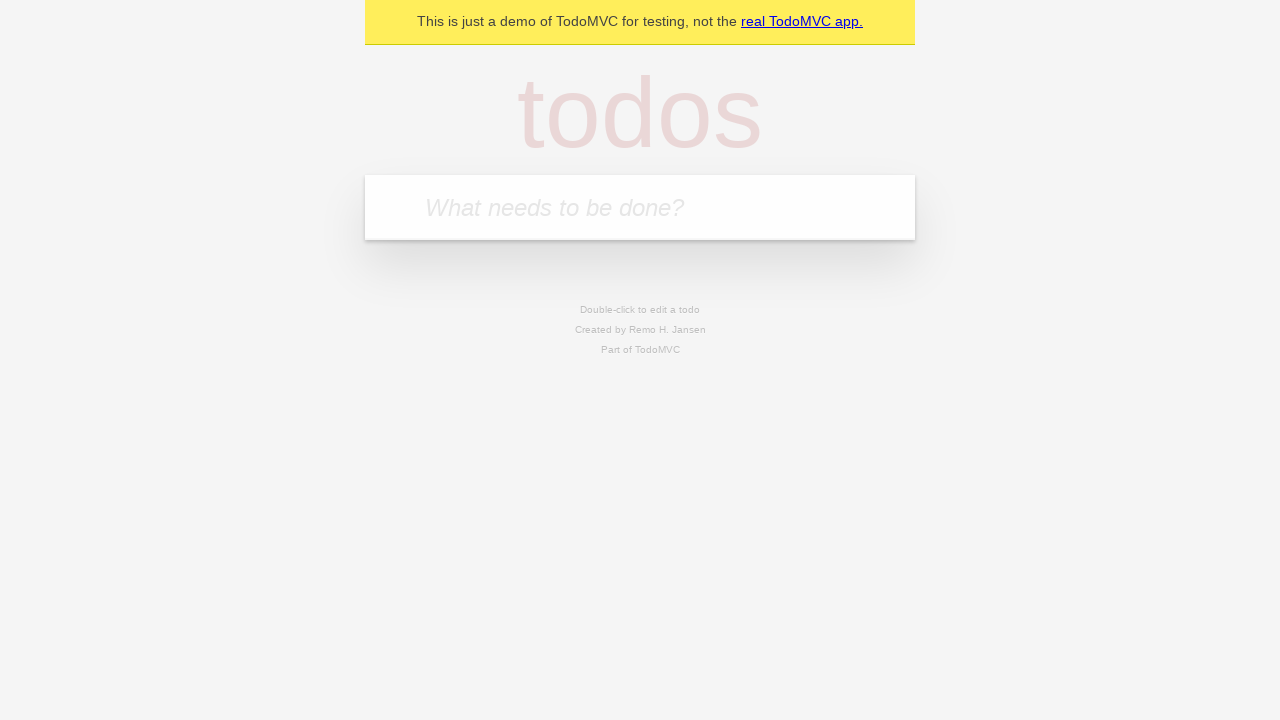

Filled todo input with 'buy some cheese' on internal:attr=[placeholder="What needs to be done?"i]
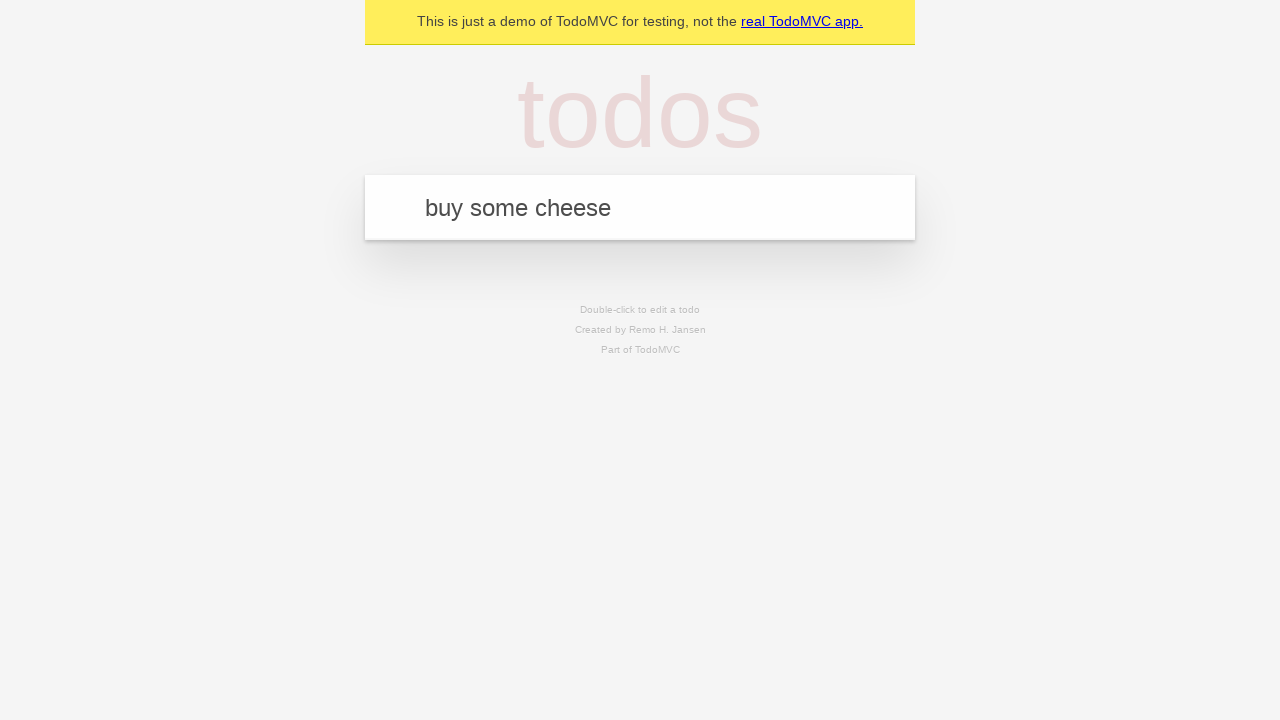

Pressed Enter to add todo 'buy some cheese' on internal:attr=[placeholder="What needs to be done?"i]
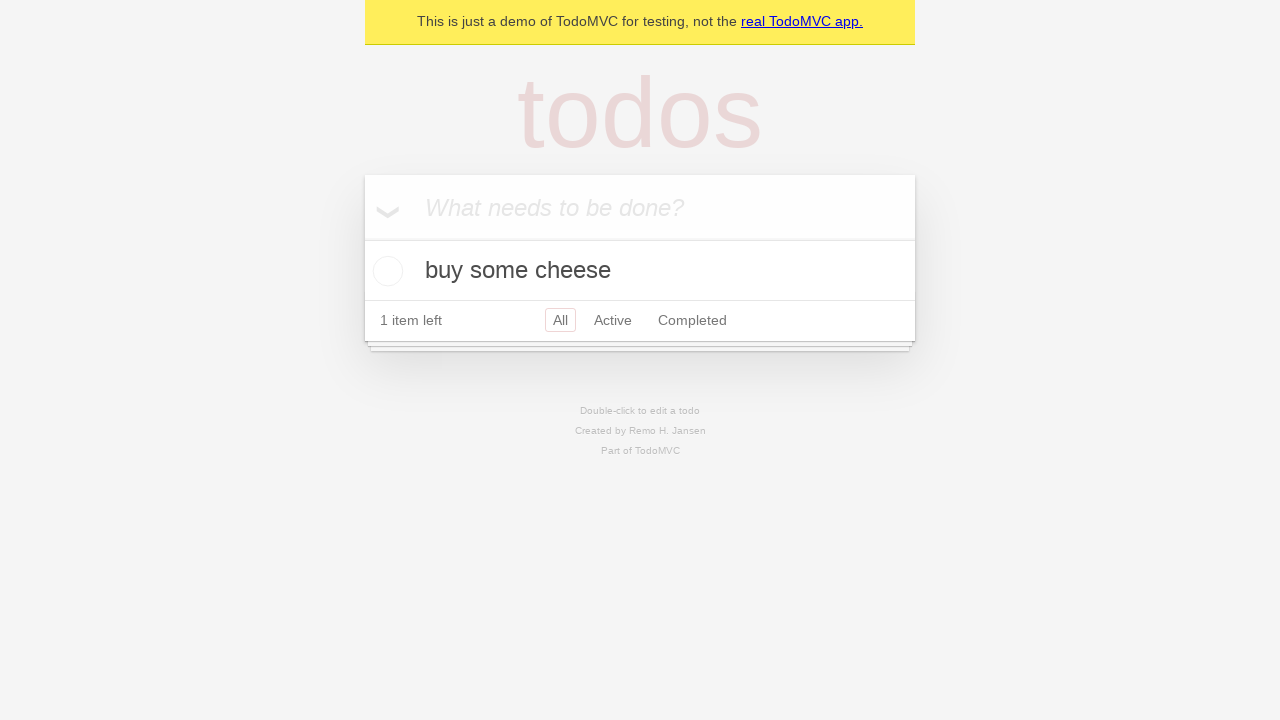

Filled todo input with 'feed the cat' on internal:attr=[placeholder="What needs to be done?"i]
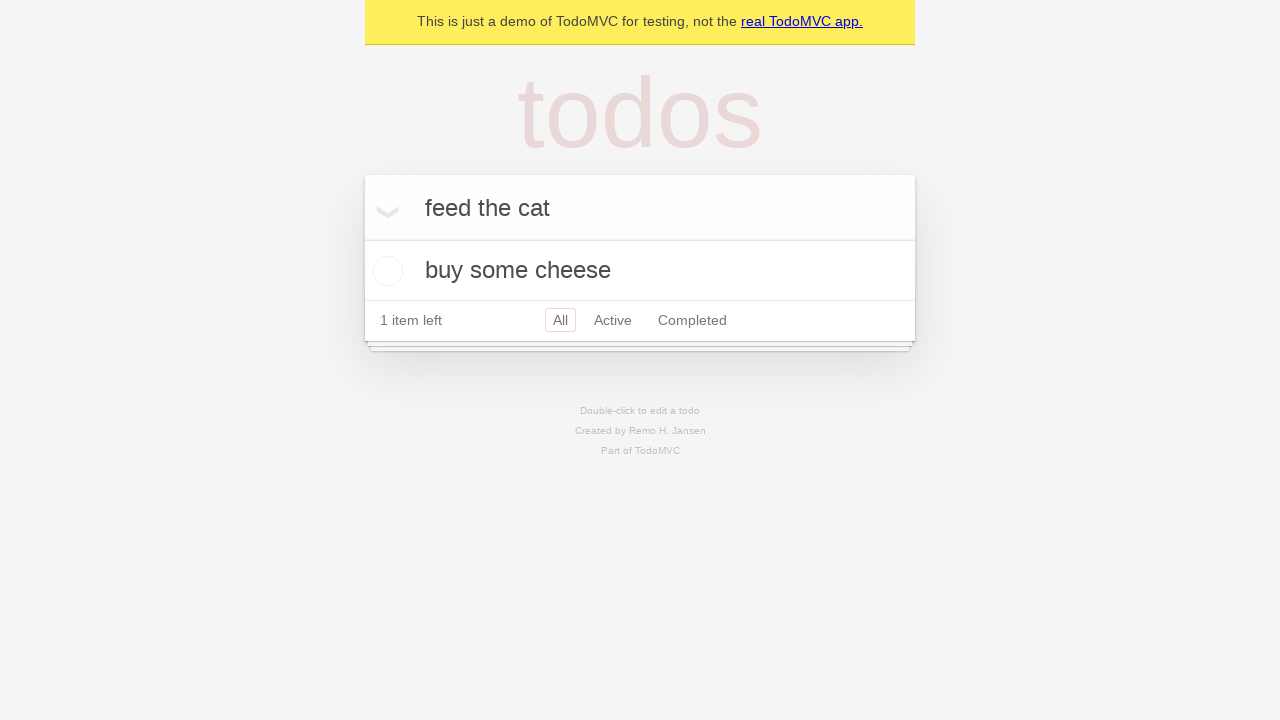

Pressed Enter to add todo 'feed the cat' on internal:attr=[placeholder="What needs to be done?"i]
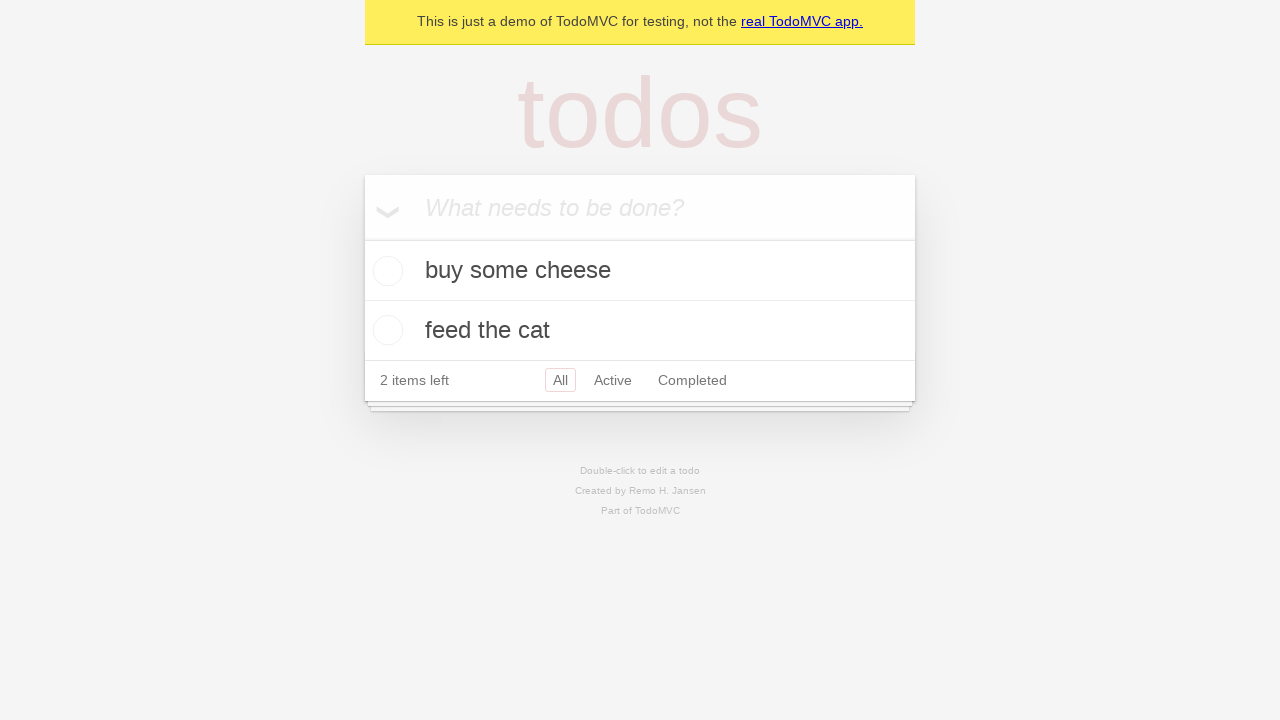

Filled todo input with 'book a doctors appointment' on internal:attr=[placeholder="What needs to be done?"i]
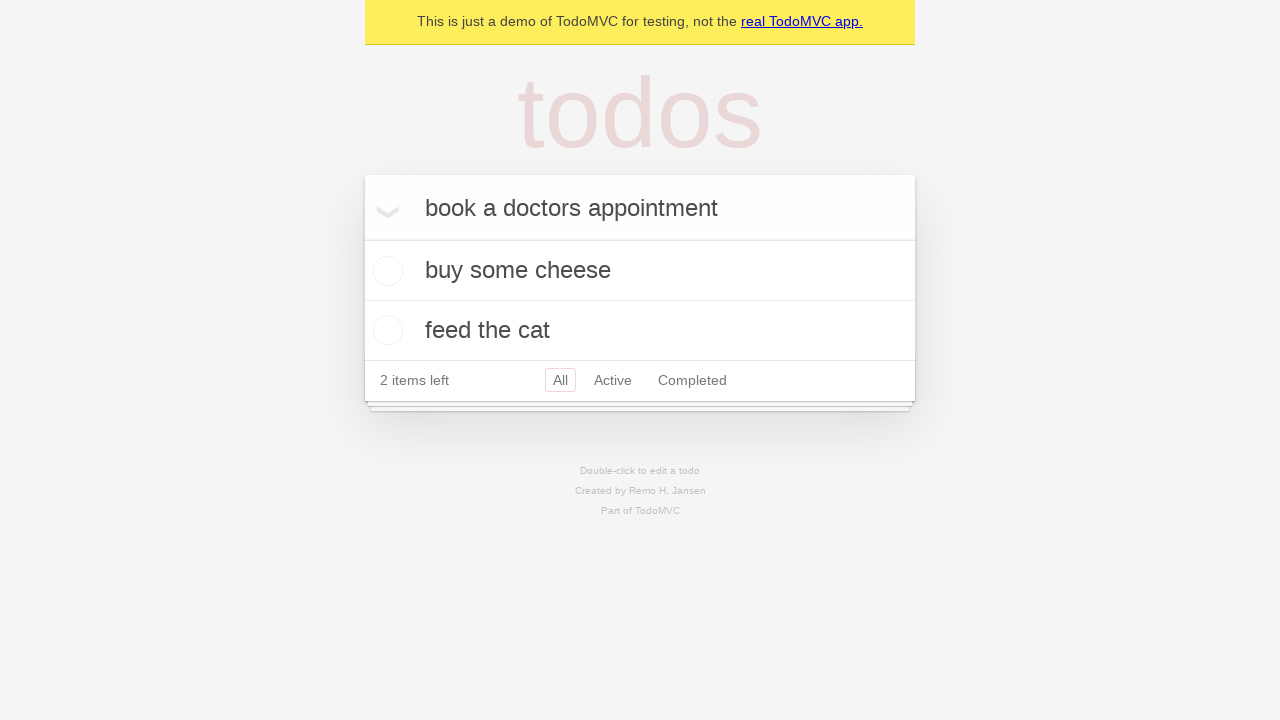

Pressed Enter to add todo 'book a doctors appointment' on internal:attr=[placeholder="What needs to be done?"i]
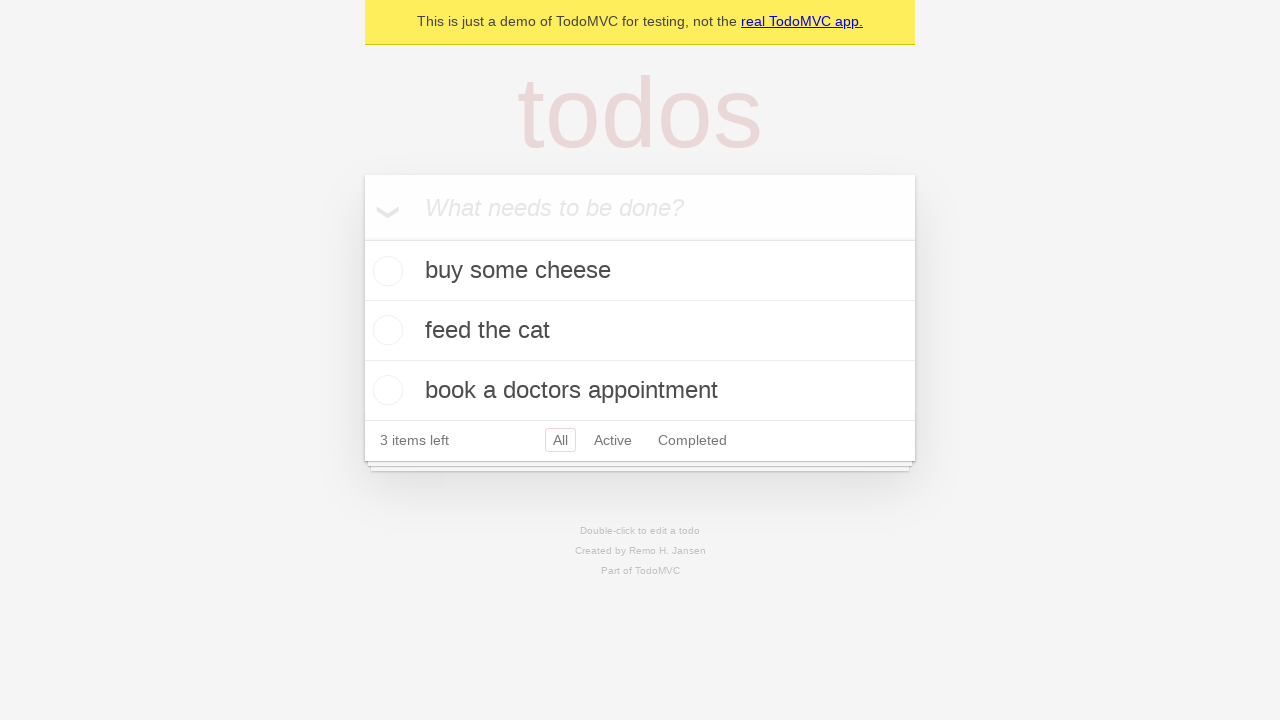

Waited for all 3 todos to be created
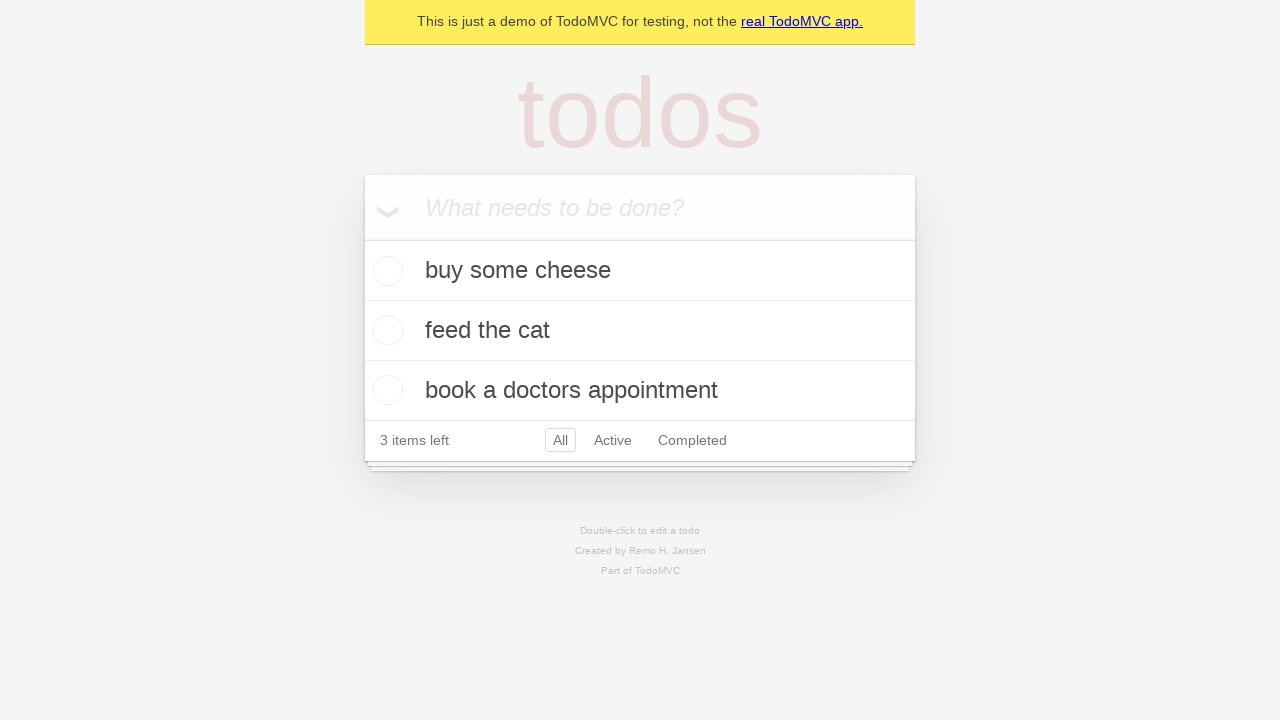

Clicked Active filter link at (613, 440) on internal:role=link[name="Active"i]
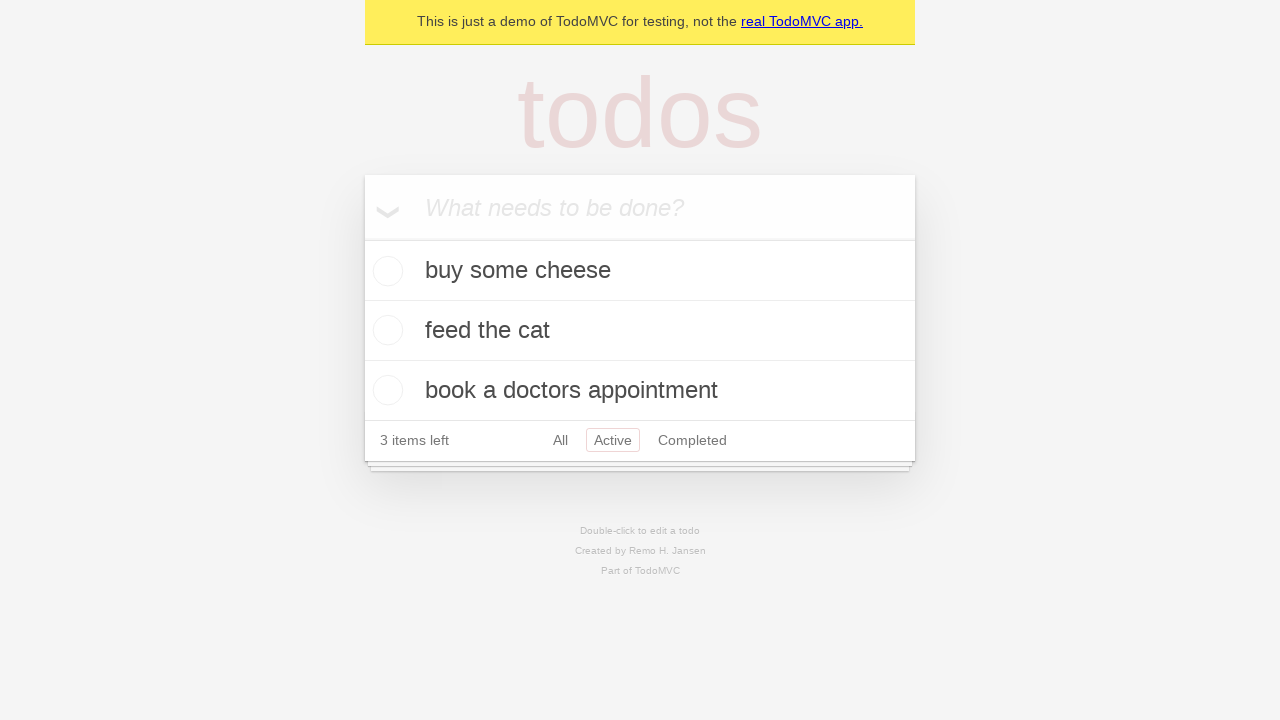

Clicked Completed filter link at (692, 440) on internal:role=link[name="Completed"i]
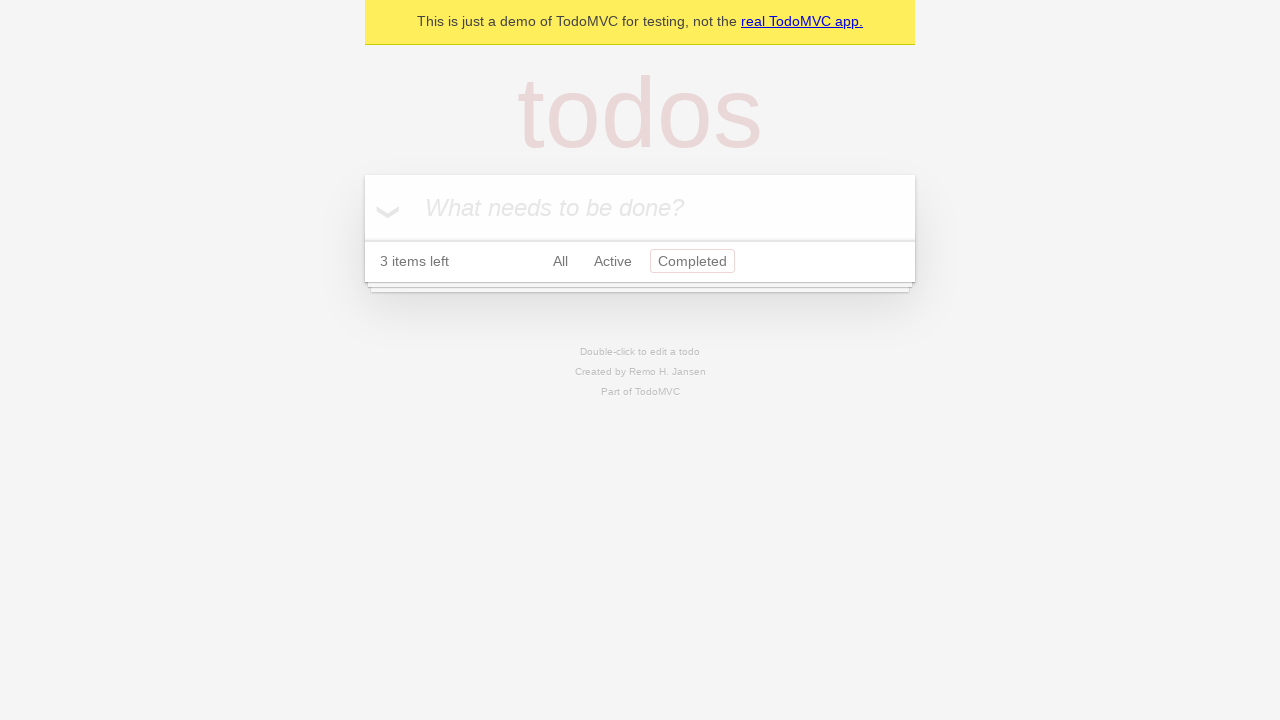

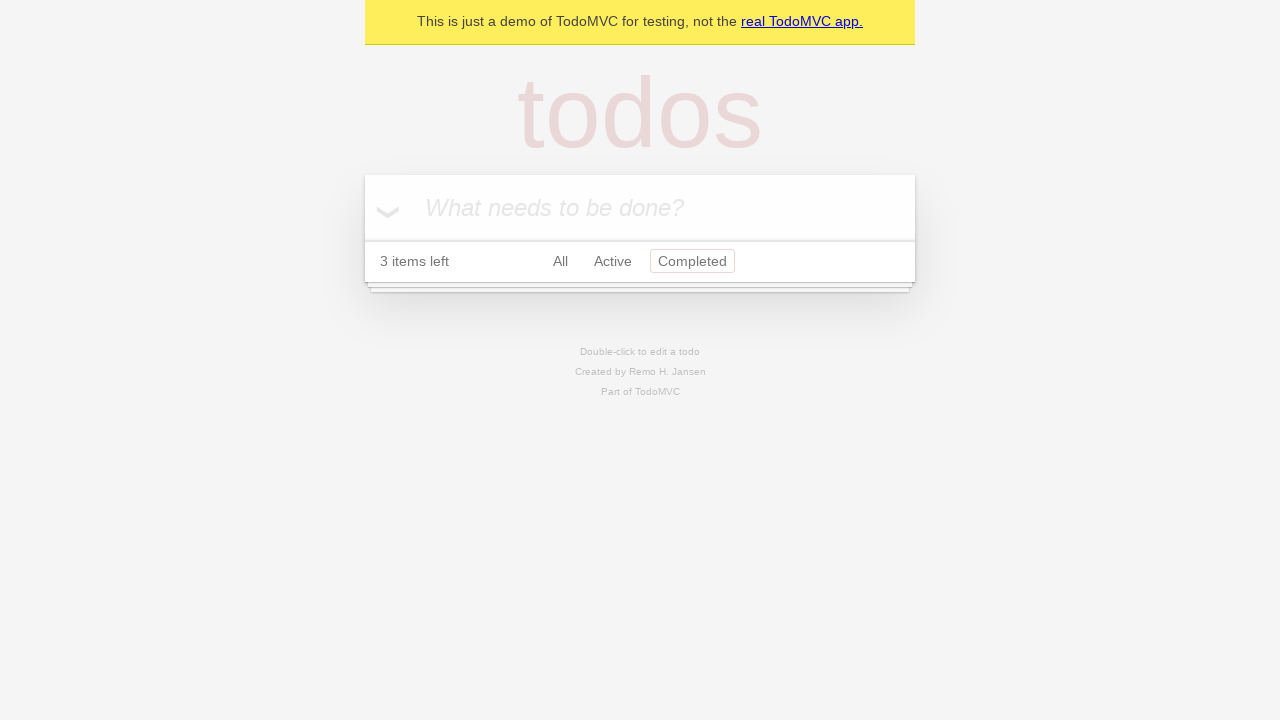